Performs drag and drop operation within an iframe by switching to the frame using WebElement selector

Starting URL: https://jqueryui.com/droppable/

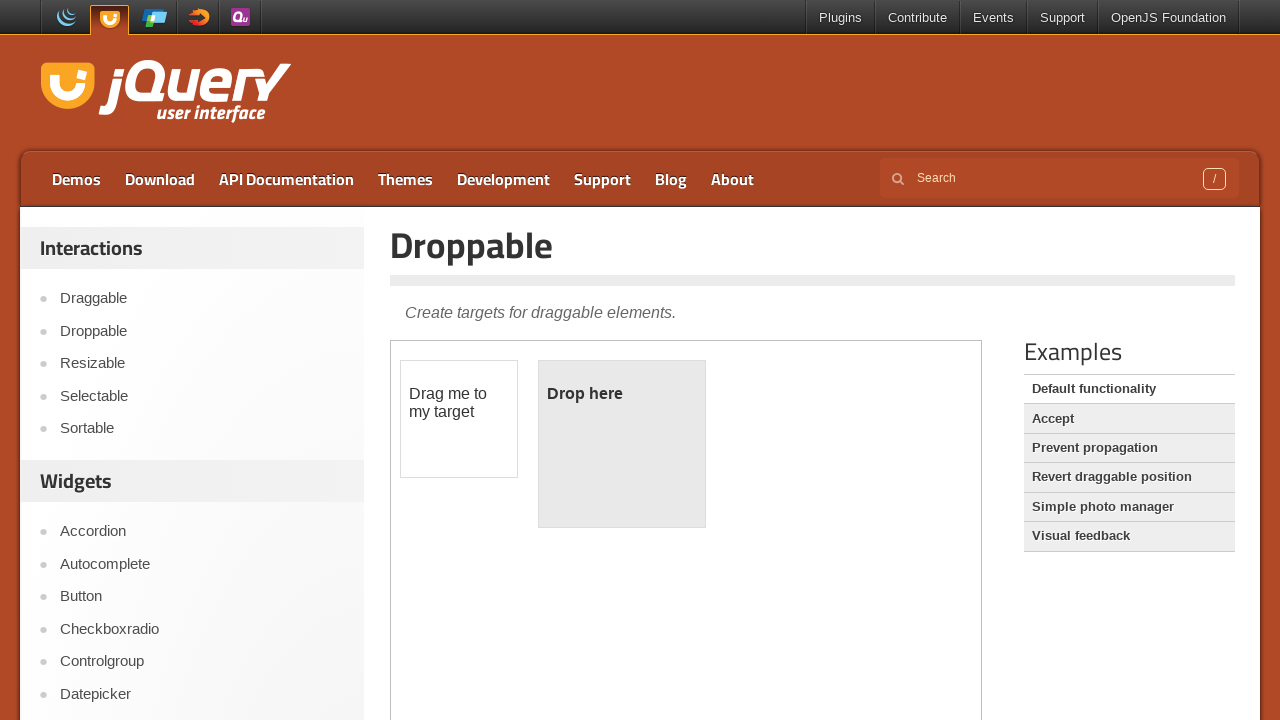

Located iframe with demo-frame class
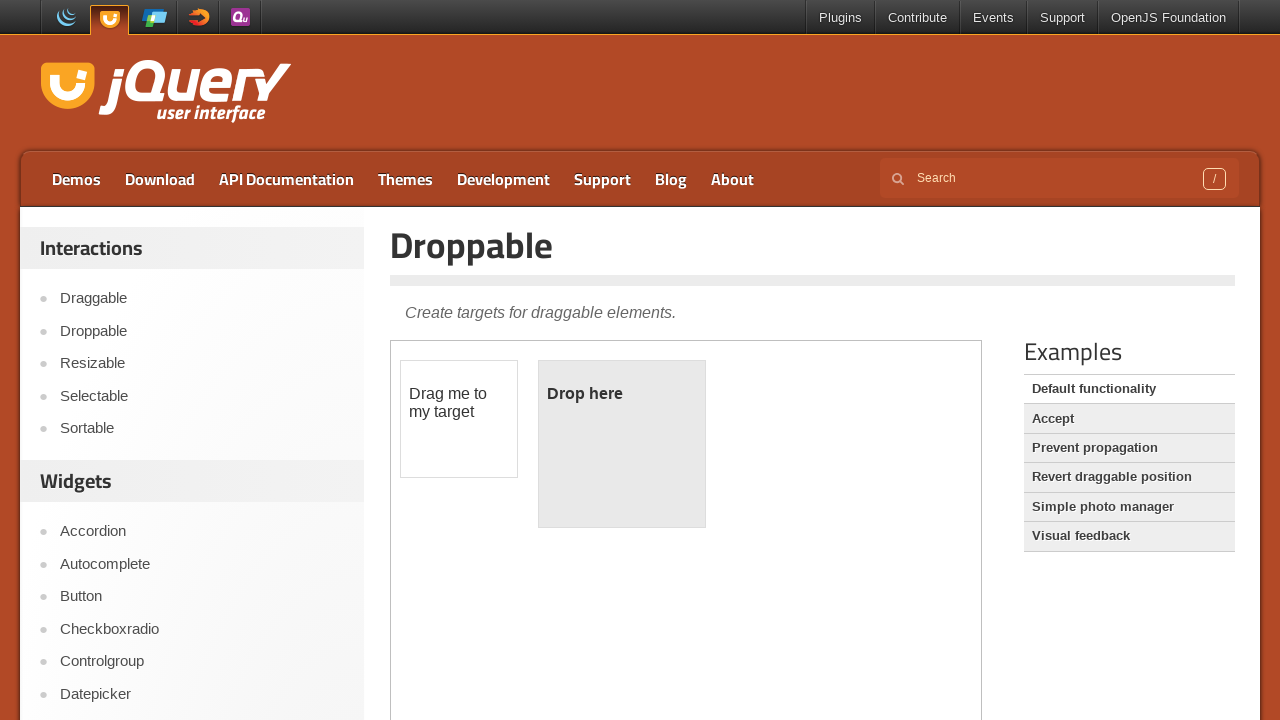

Located draggable element within iframe
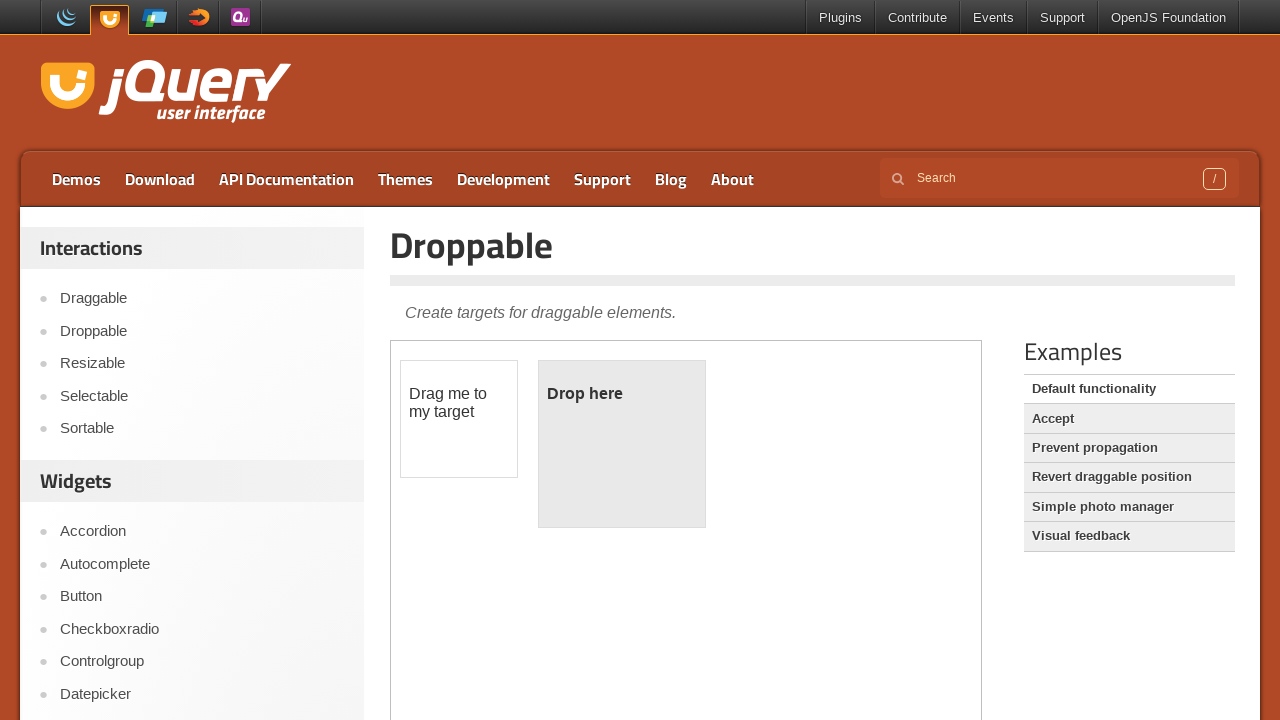

Located droppable target element within iframe
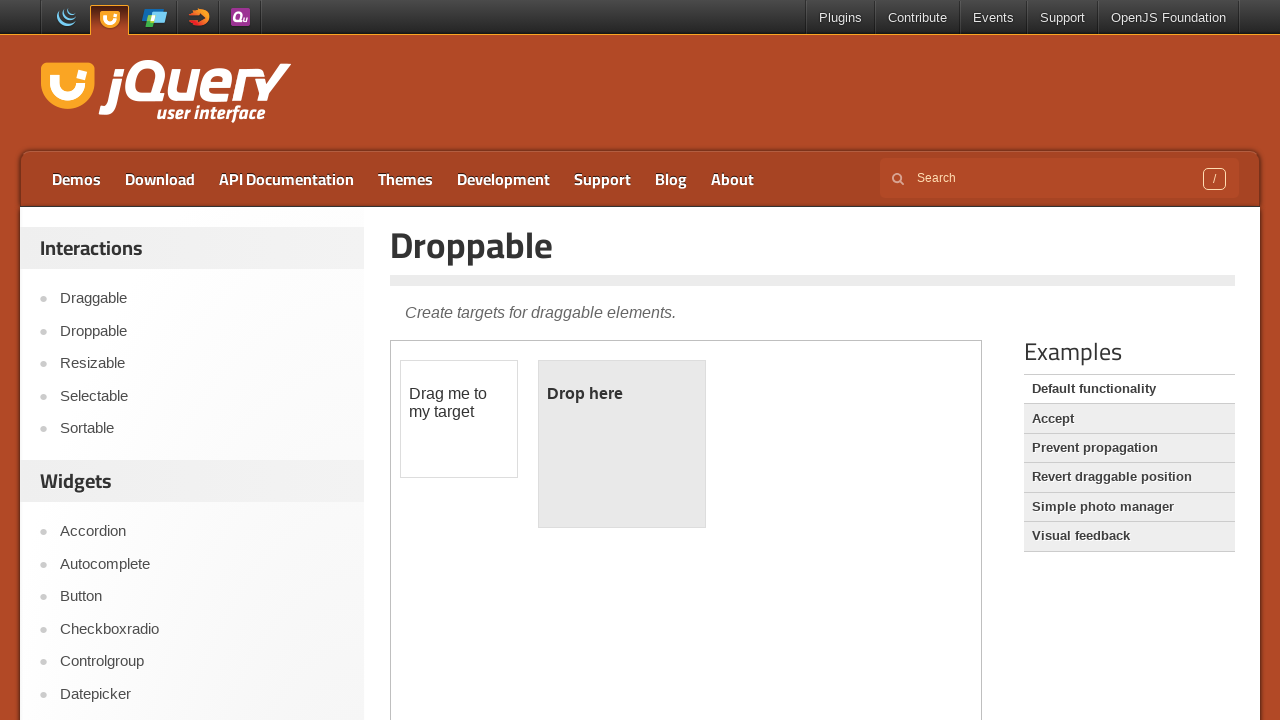

Performed drag and drop operation from draggable to droppable element at (622, 444)
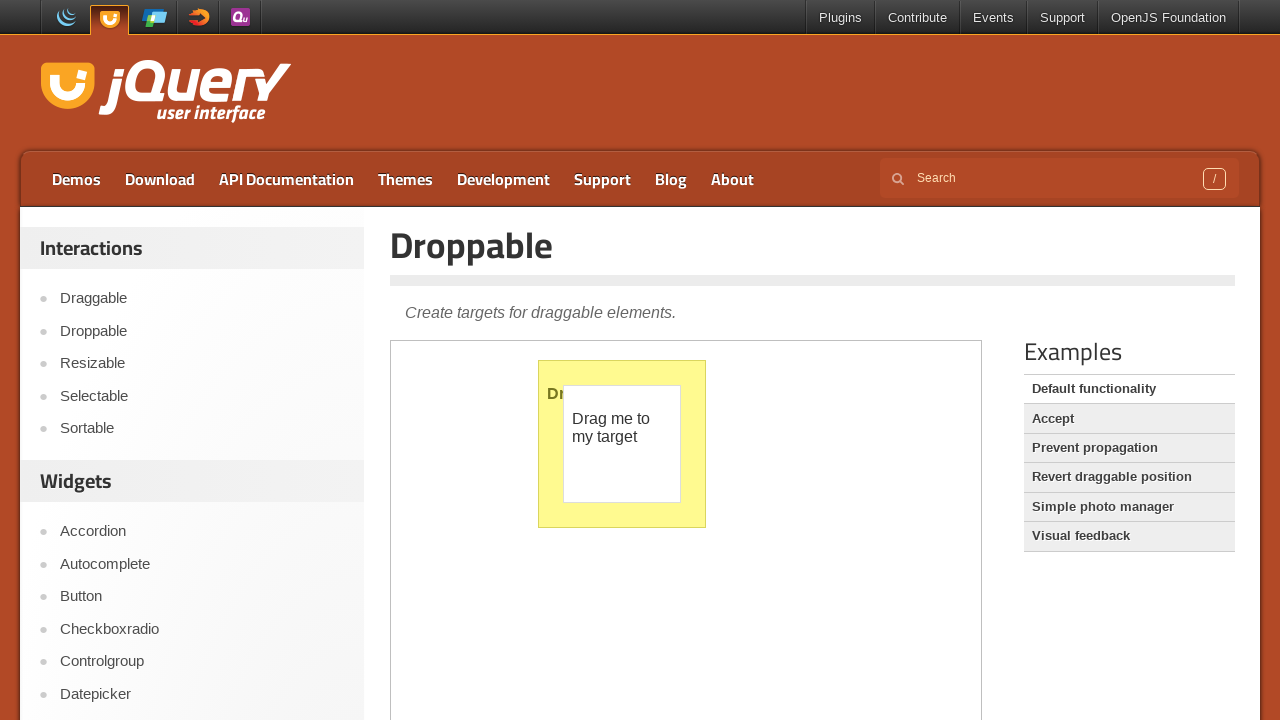

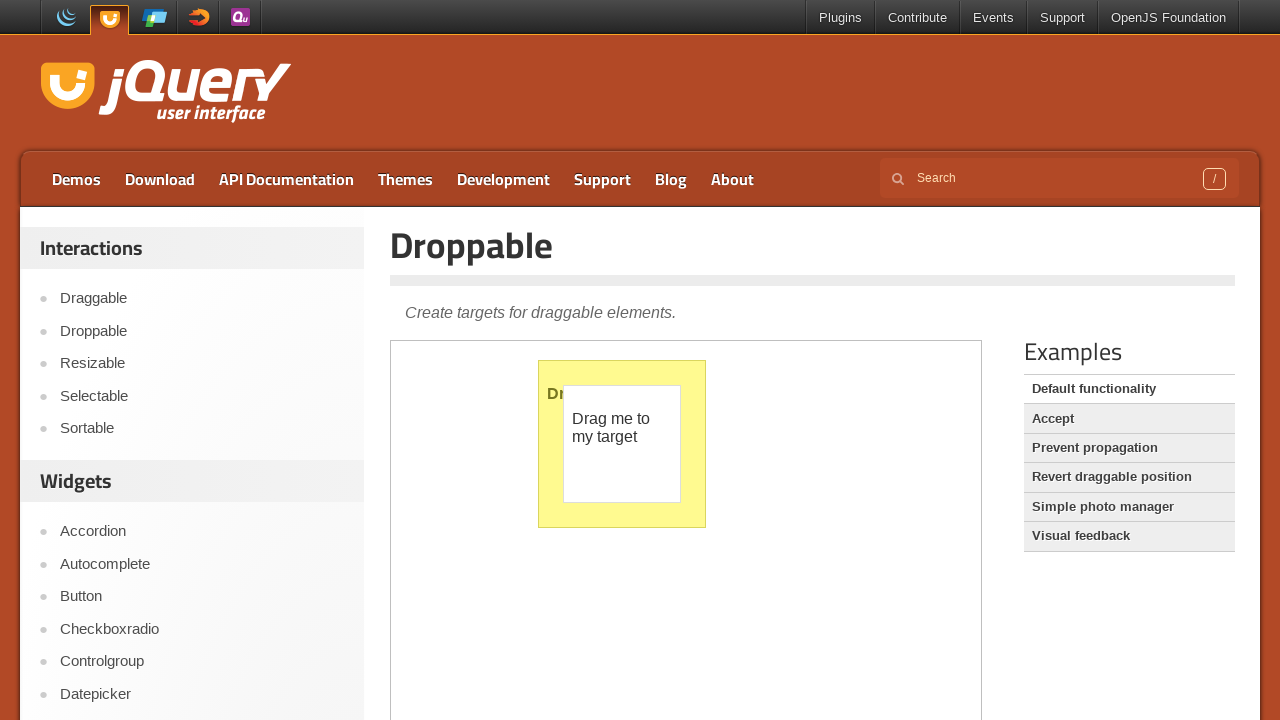